Searches the BRCA Exchange database for genetic variants by entering a gene name and variant code

Starting URL: https://brcaexchange.org/

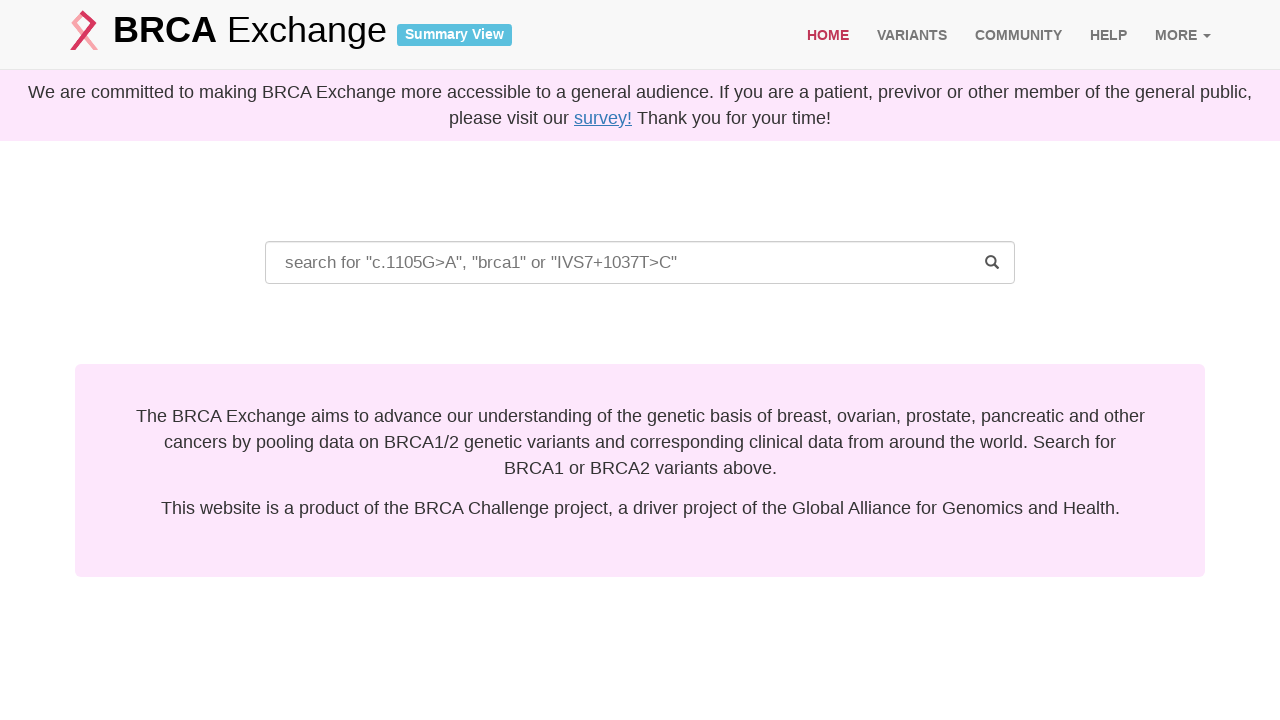

Filled search field with gene name 'BRCA2' and variant code '5073' on input[type='text']
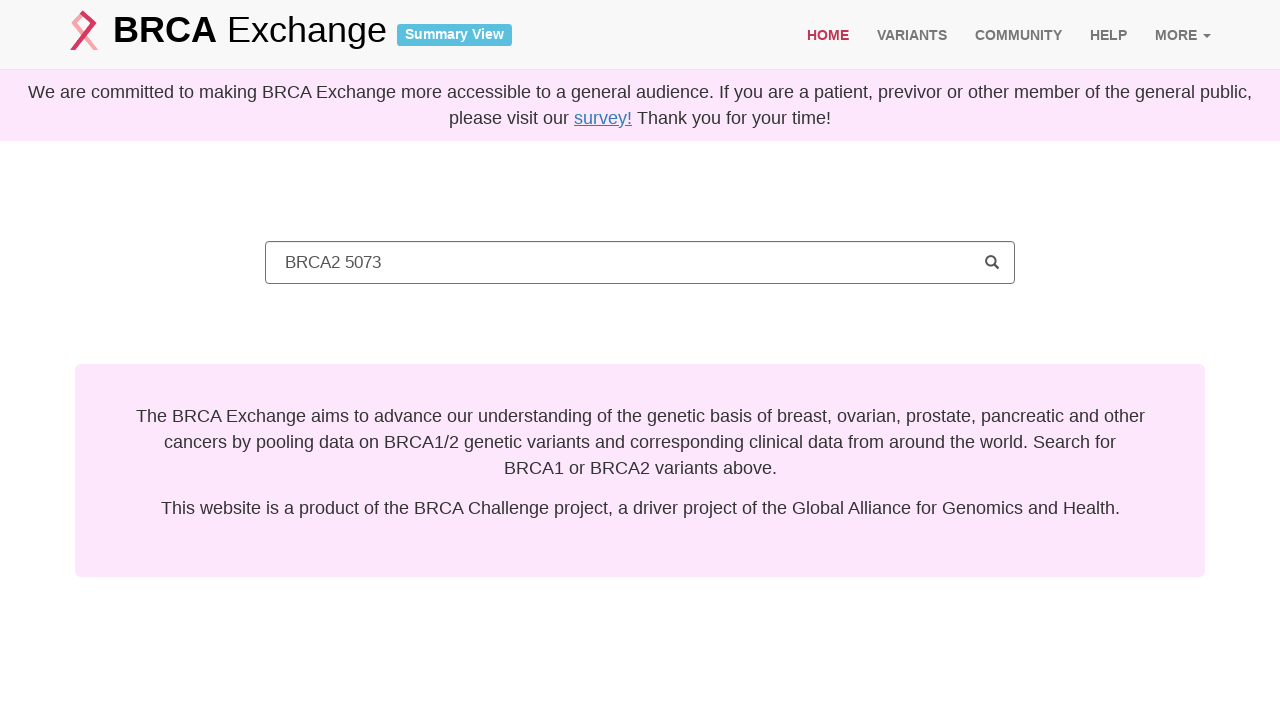

Pressed Enter to submit search query on input[type='text']
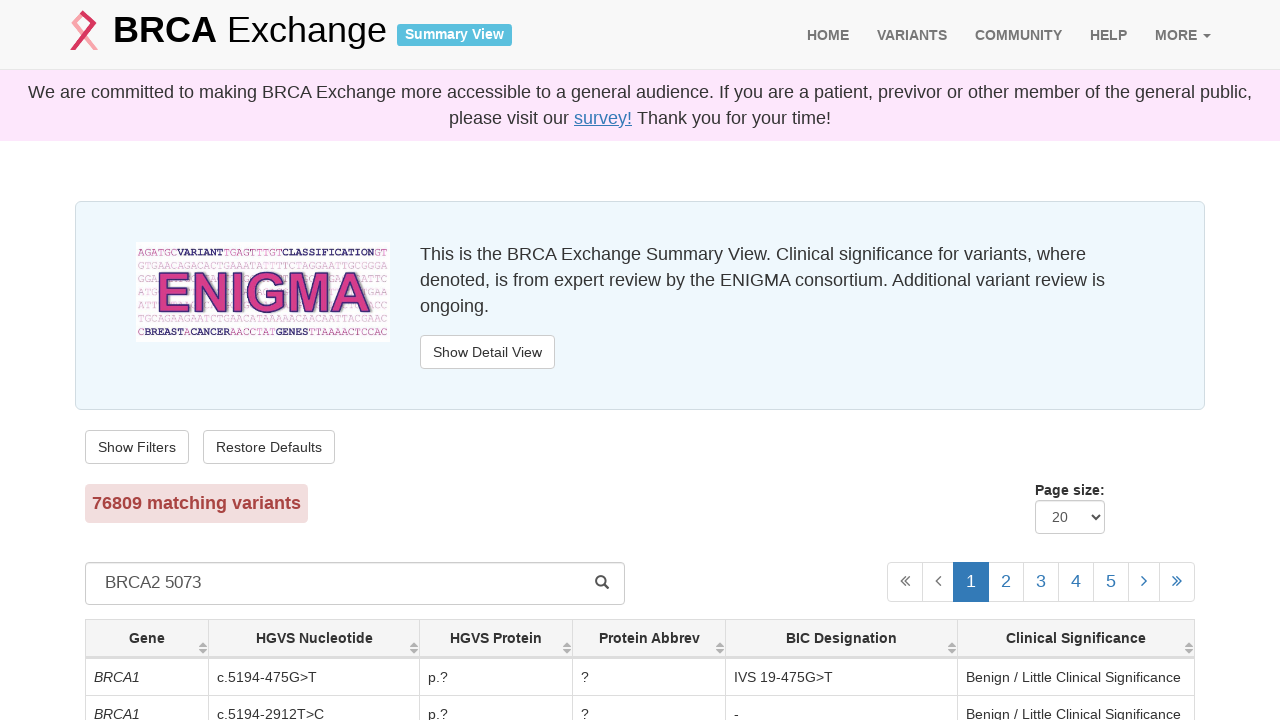

Results table loaded in BRCA Exchange database
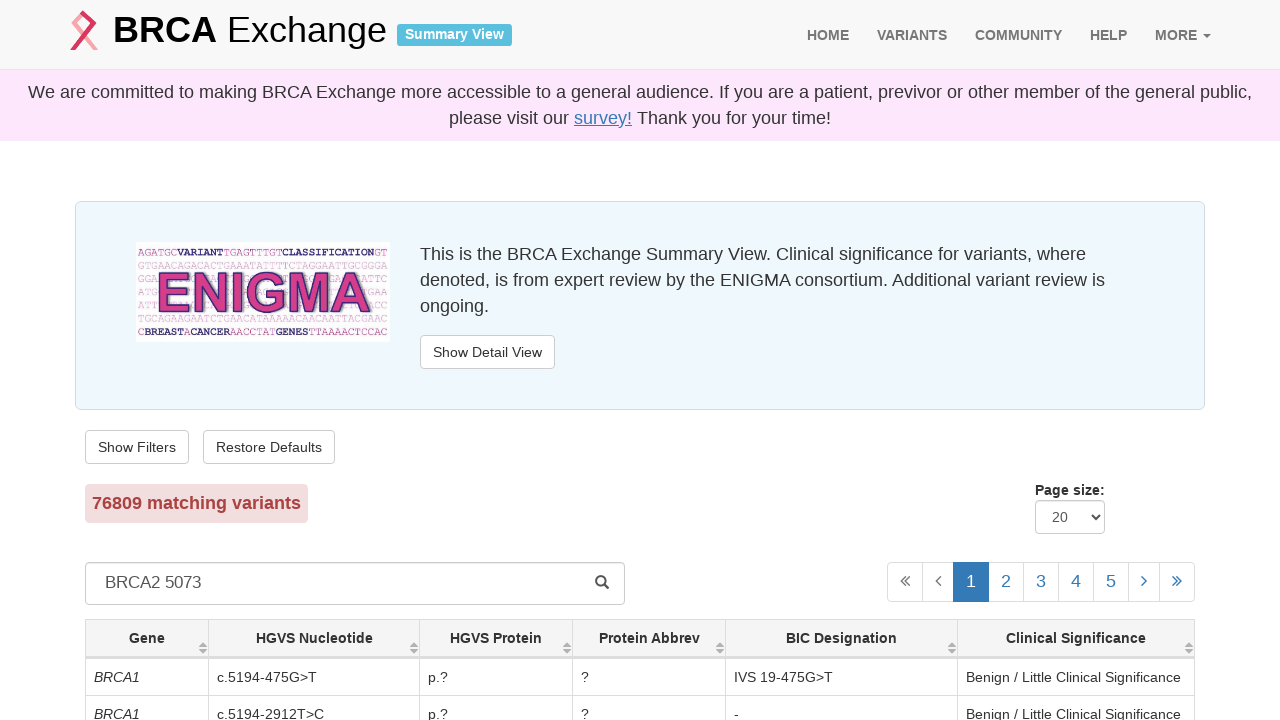

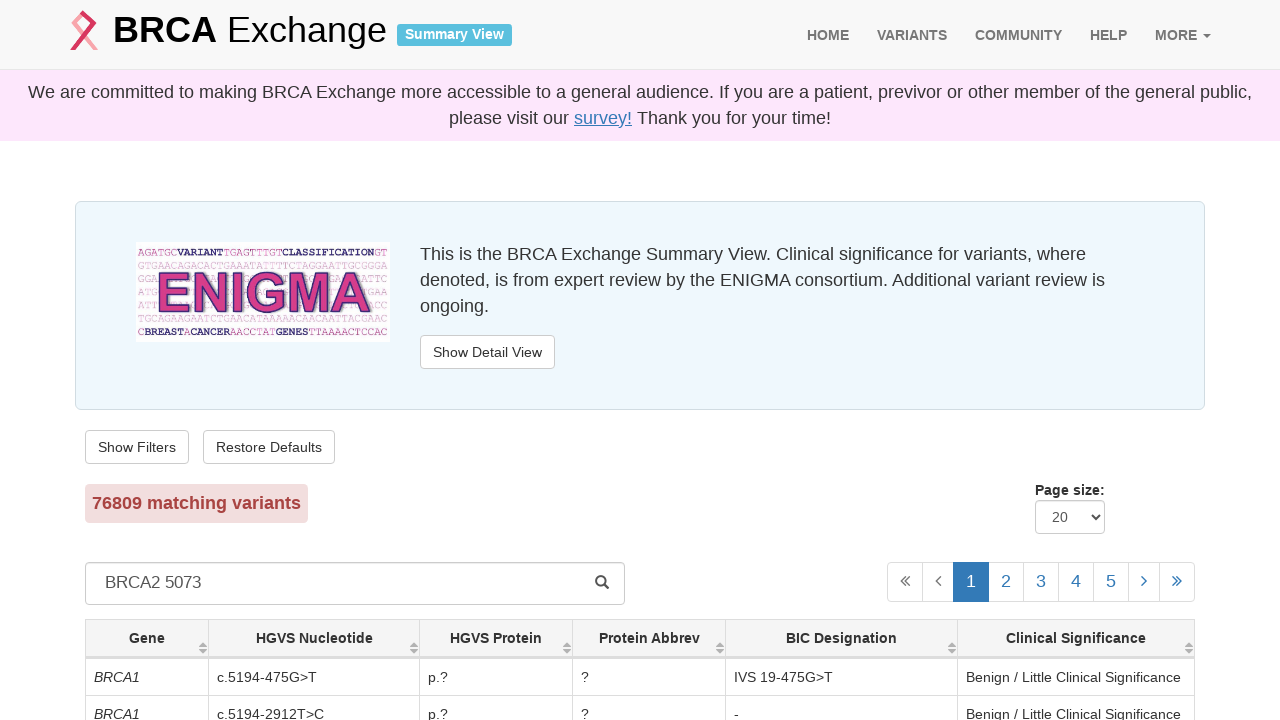